Tests that entered text is trimmed when editing a todo item

Starting URL: https://demo.playwright.dev/todomvc

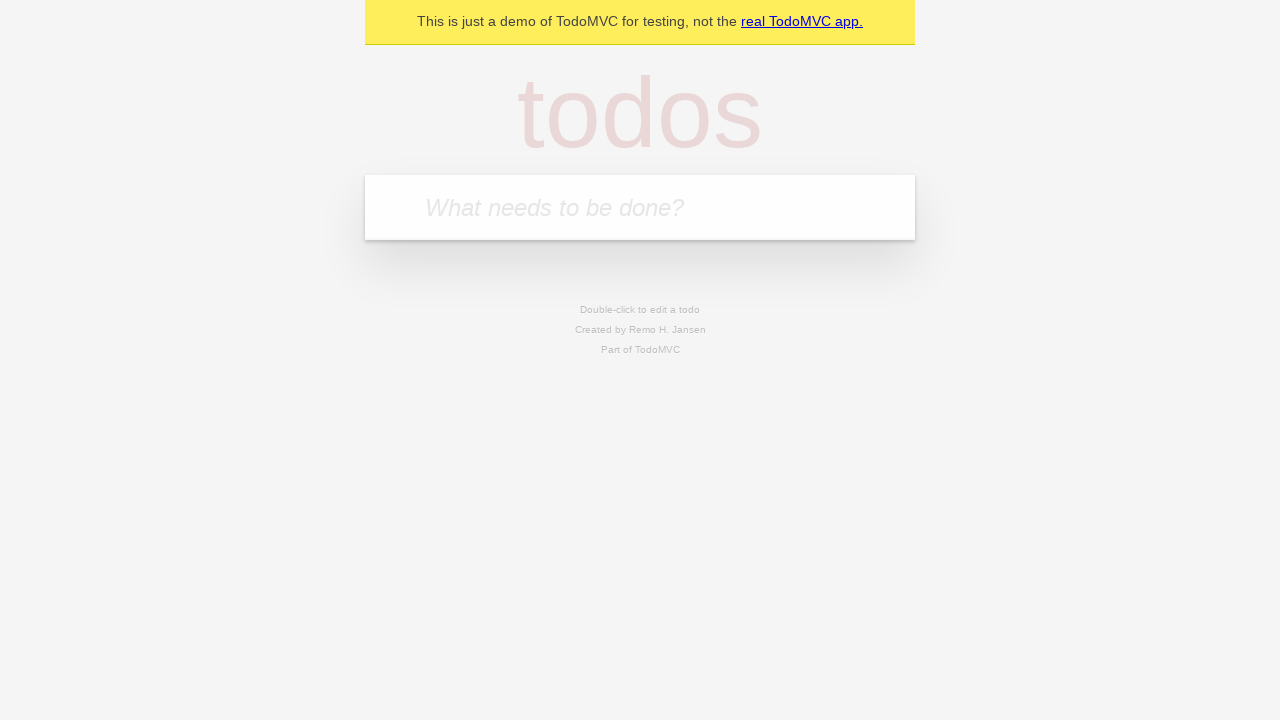

Filled todo input with 'buy some cheese' on internal:attr=[placeholder="What needs to be done?"i]
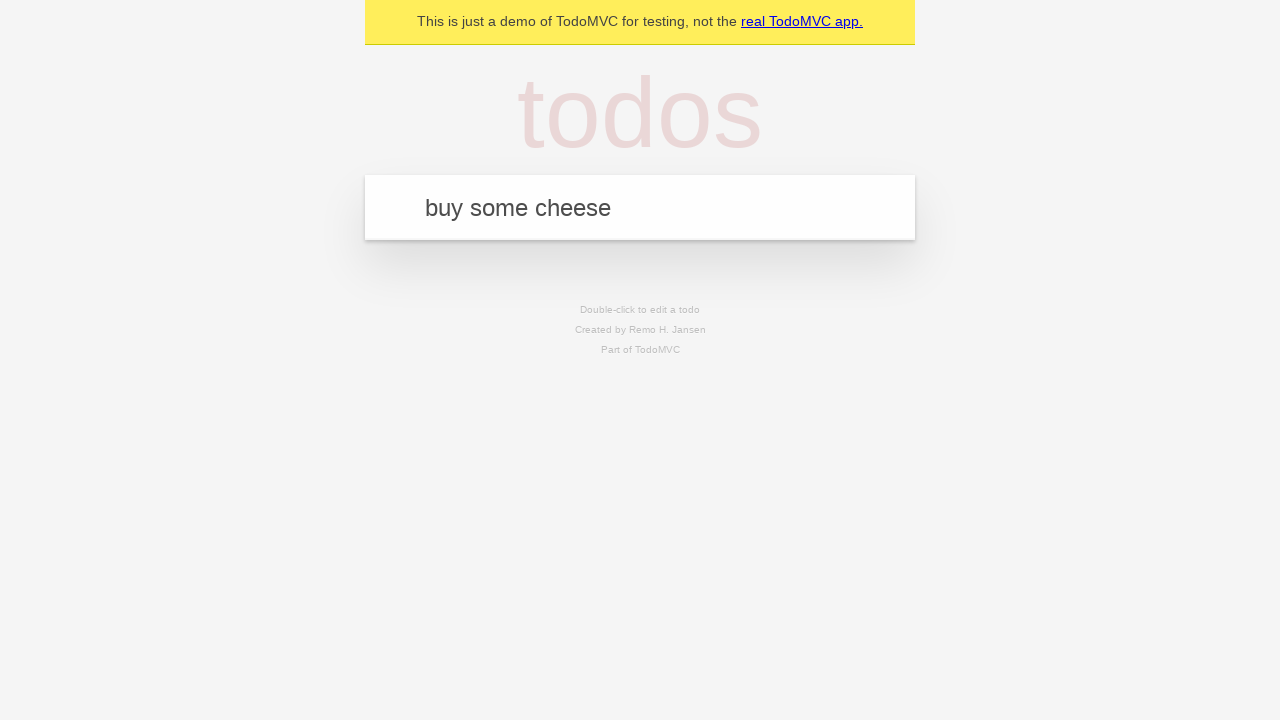

Pressed Enter to create first todo item on internal:attr=[placeholder="What needs to be done?"i]
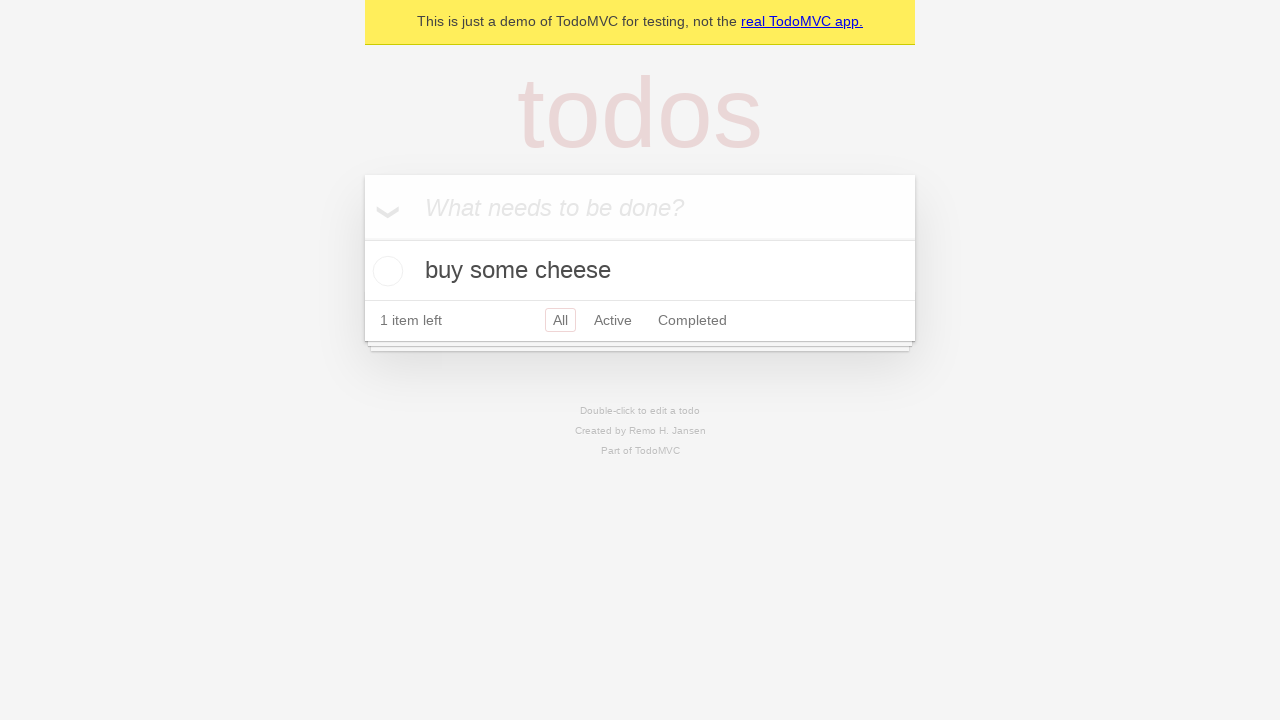

Filled todo input with 'feed the cat' on internal:attr=[placeholder="What needs to be done?"i]
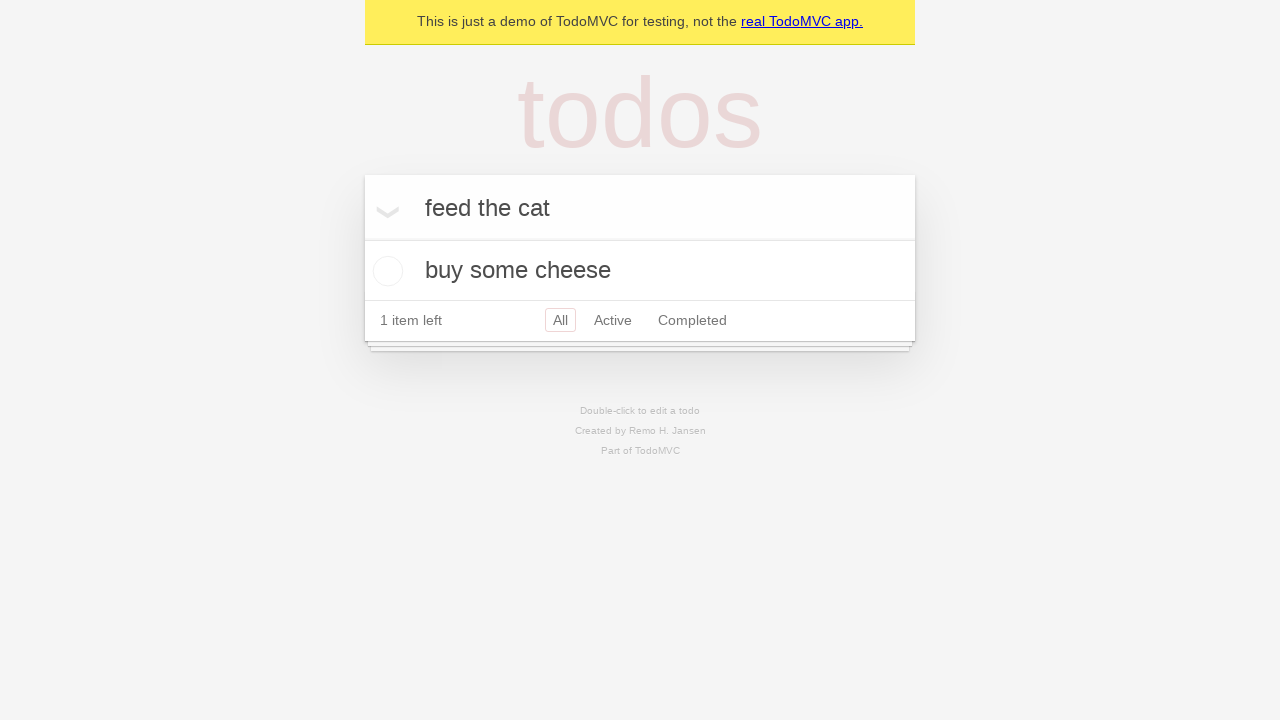

Pressed Enter to create second todo item on internal:attr=[placeholder="What needs to be done?"i]
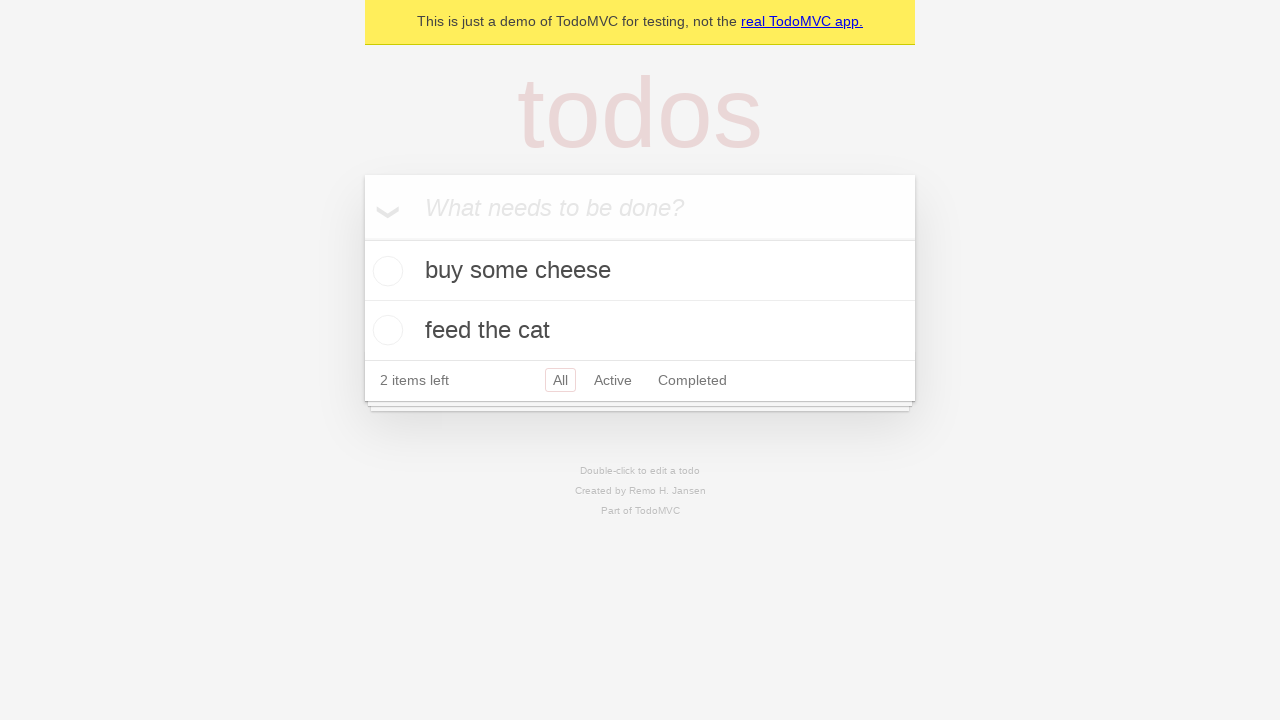

Filled todo input with 'book a doctors appointment' on internal:attr=[placeholder="What needs to be done?"i]
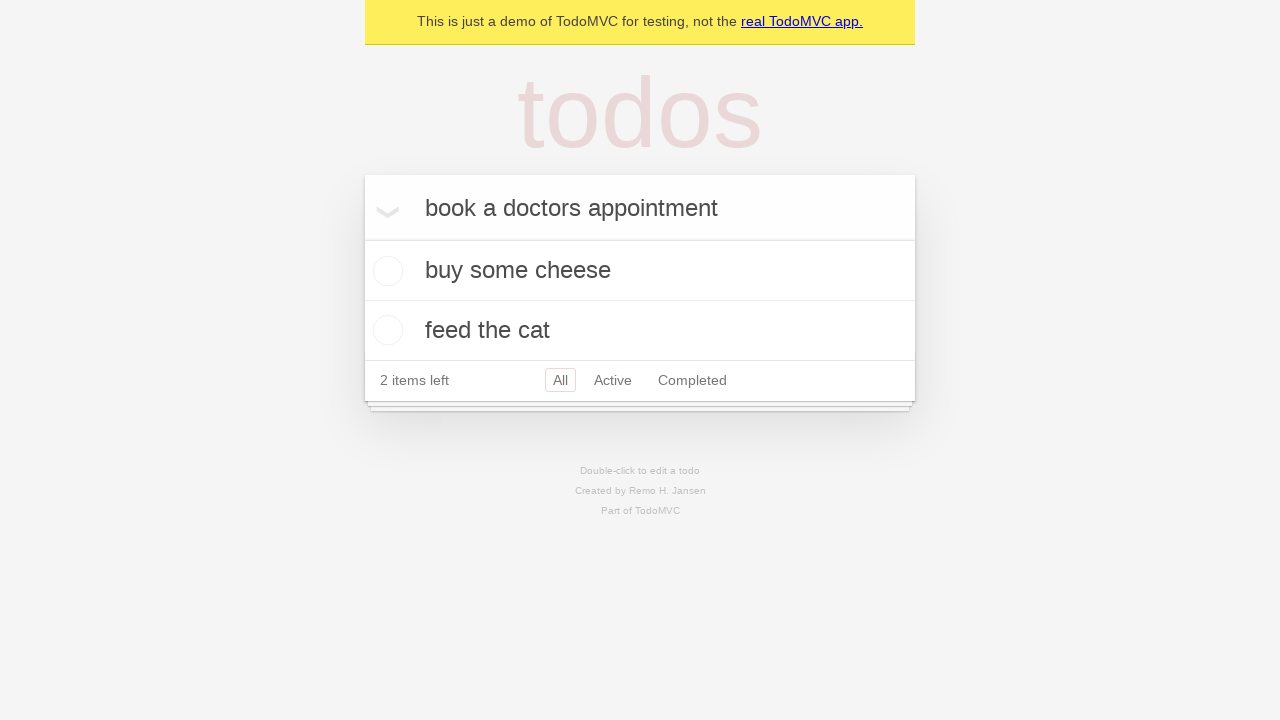

Pressed Enter to create third todo item on internal:attr=[placeholder="What needs to be done?"i]
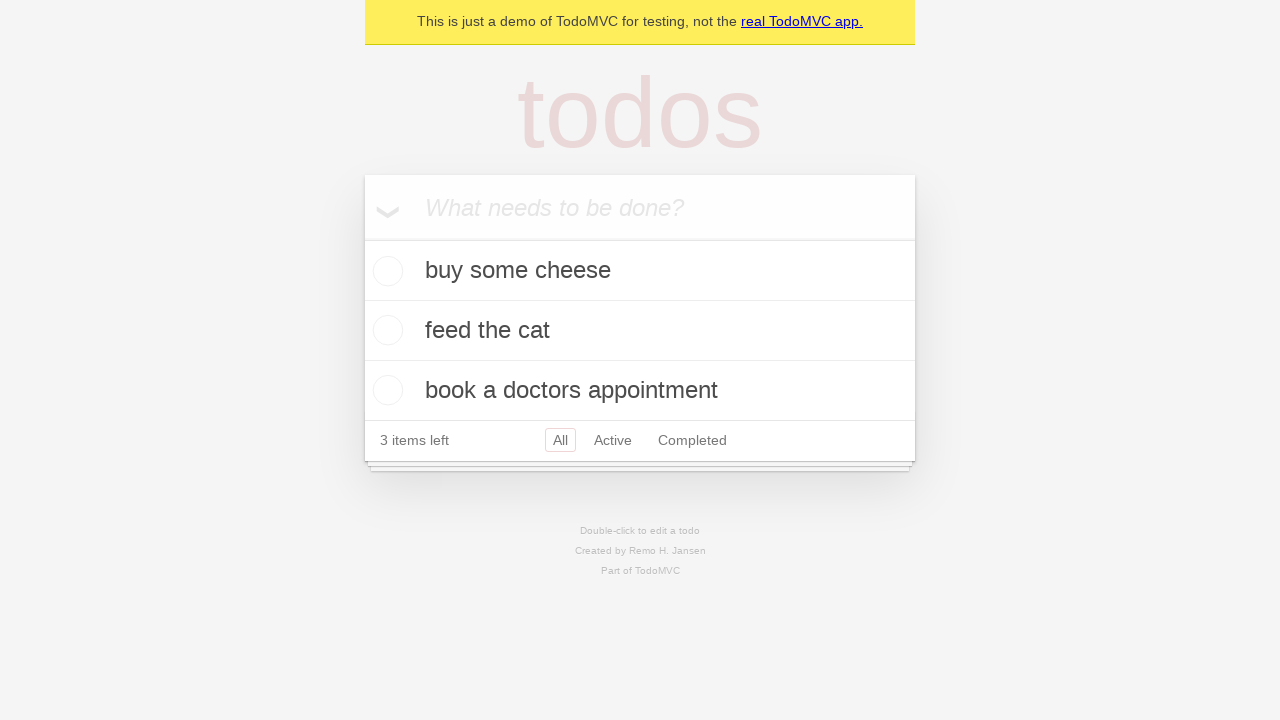

All three todo items loaded and visible
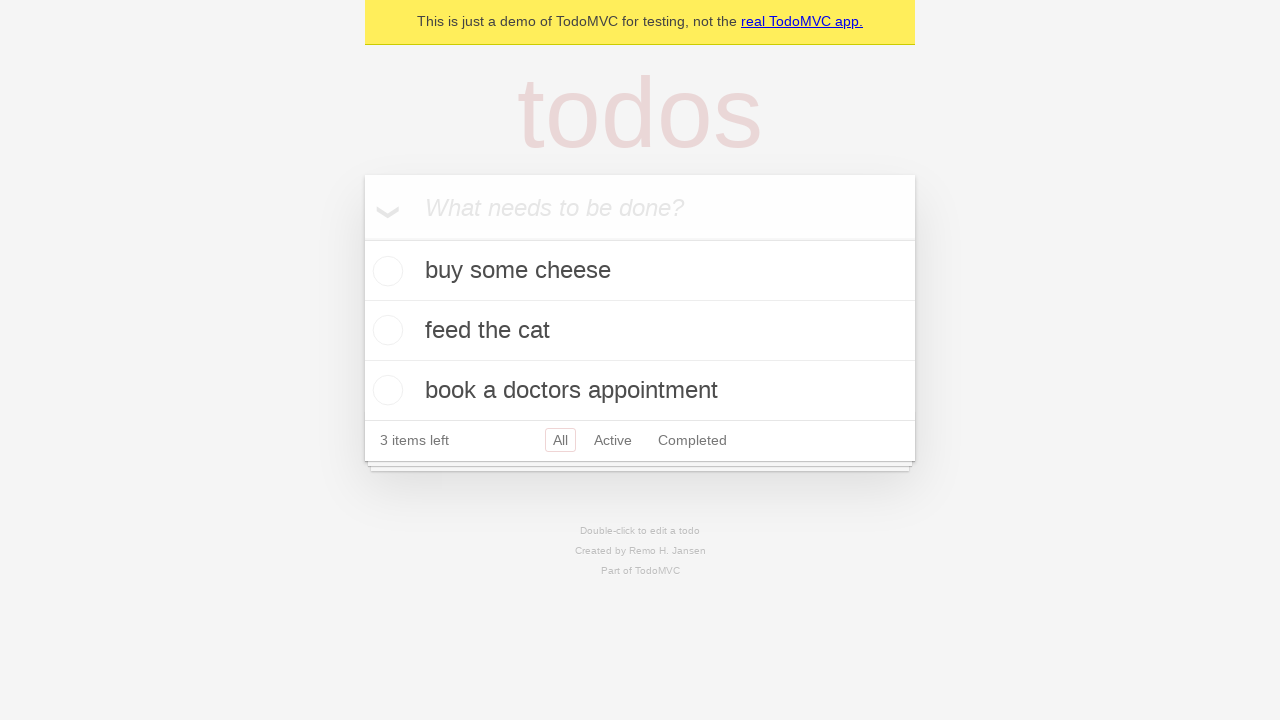

Double-clicked second todo item to enter edit mode at (640, 331) on [data-testid='todo-item'] >> nth=1
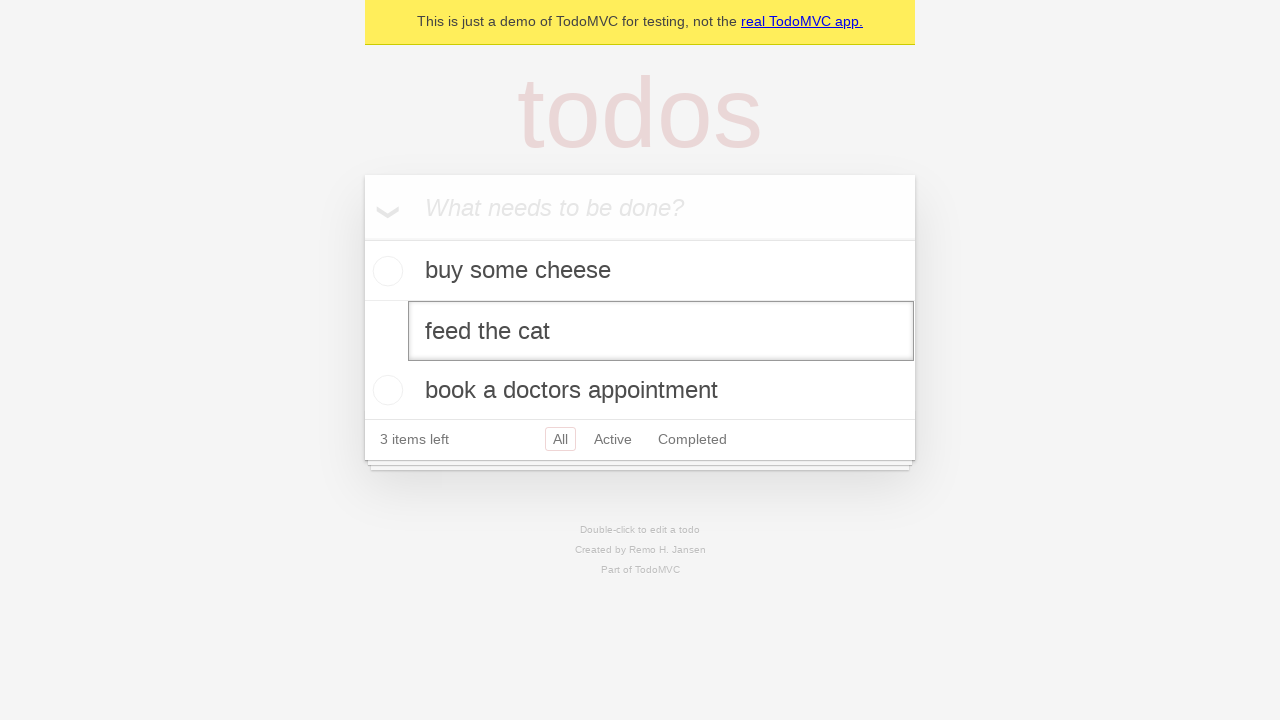

Filled edit textbox with text containing leading and trailing whitespace on [data-testid='todo-item'] >> nth=1 >> internal:role=textbox[name="Edit"i]
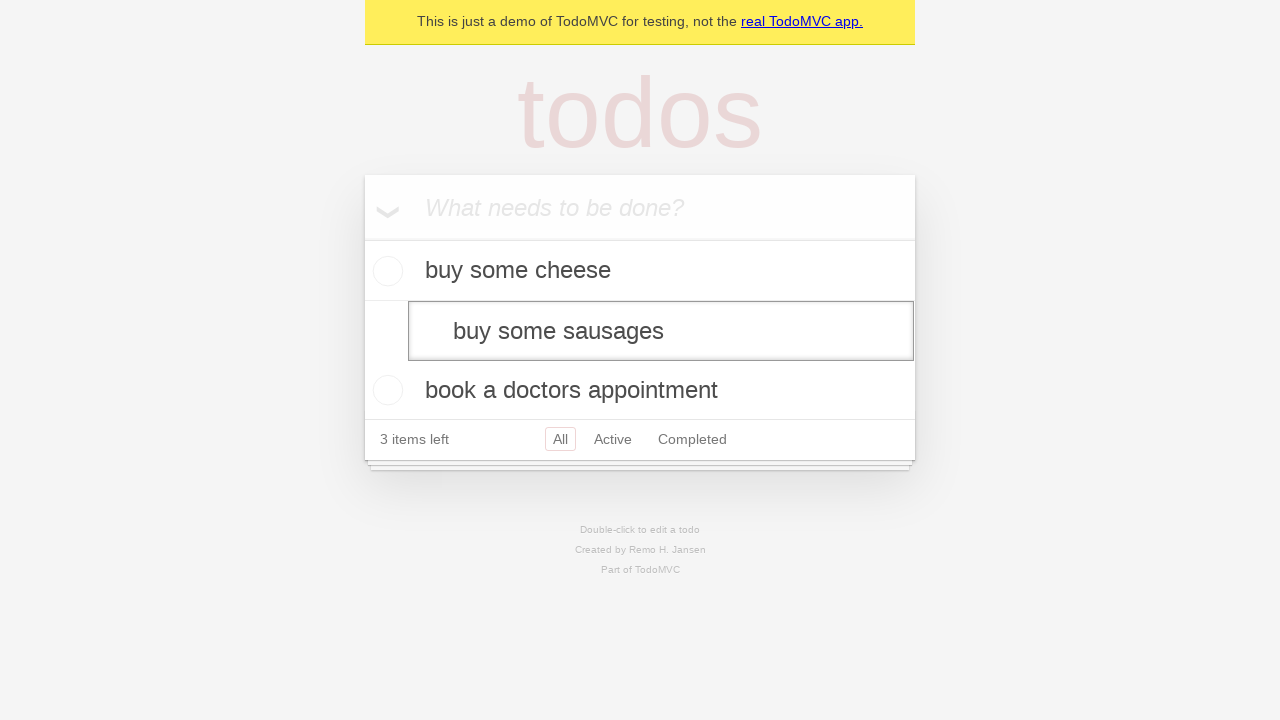

Pressed Enter to confirm edit and verify text is trimmed on [data-testid='todo-item'] >> nth=1 >> internal:role=textbox[name="Edit"i]
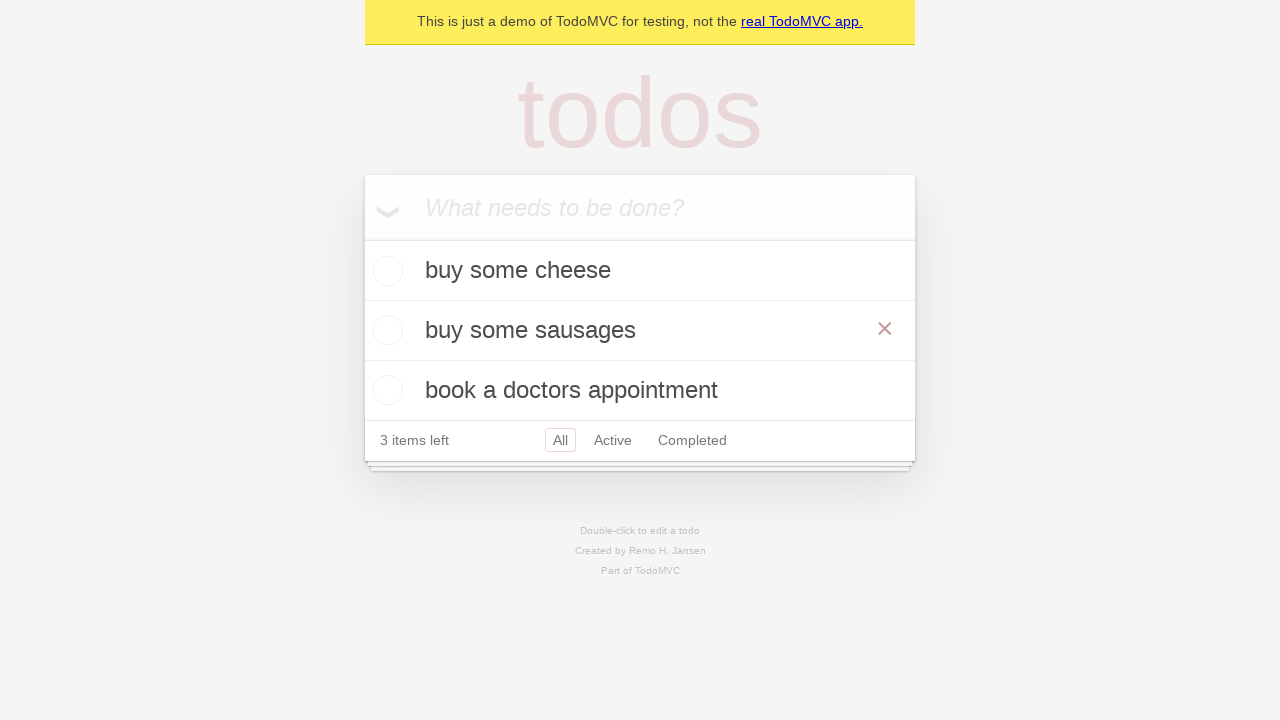

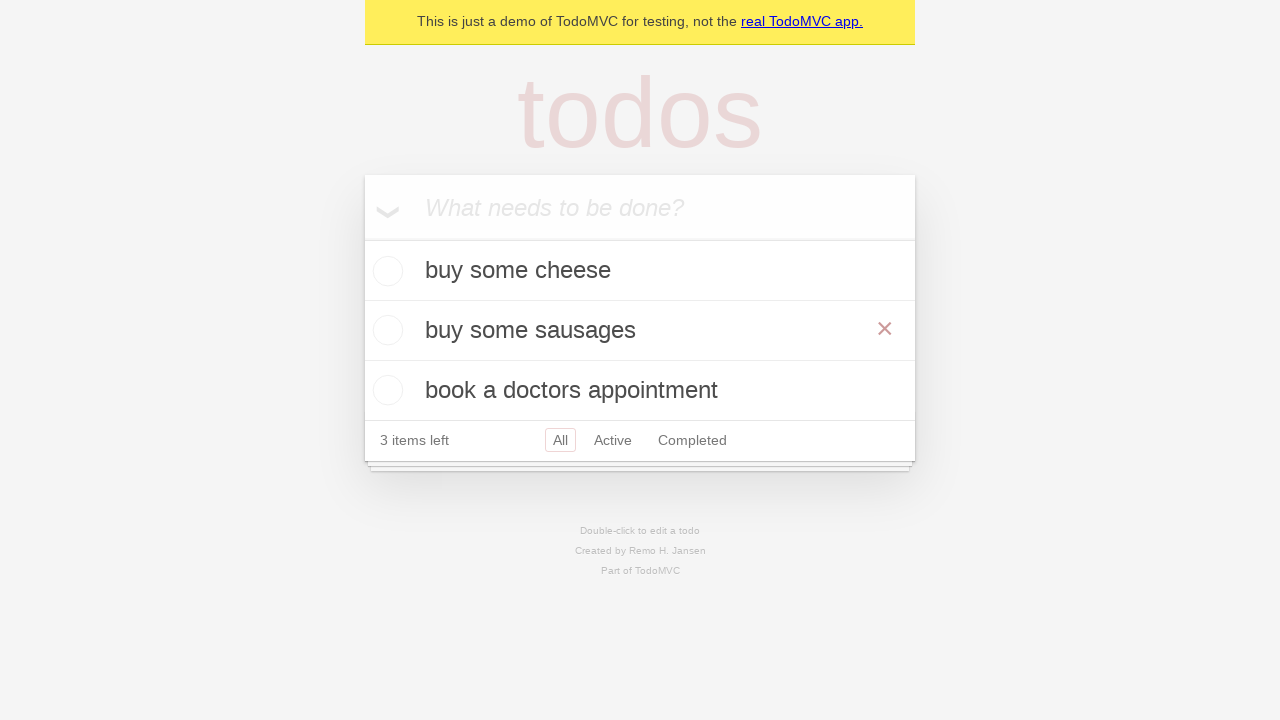